Tests JavaScript alert functionality by clicking a button that triggers an alert and verifying the result message

Starting URL: http://the-internet.herokuapp.com/

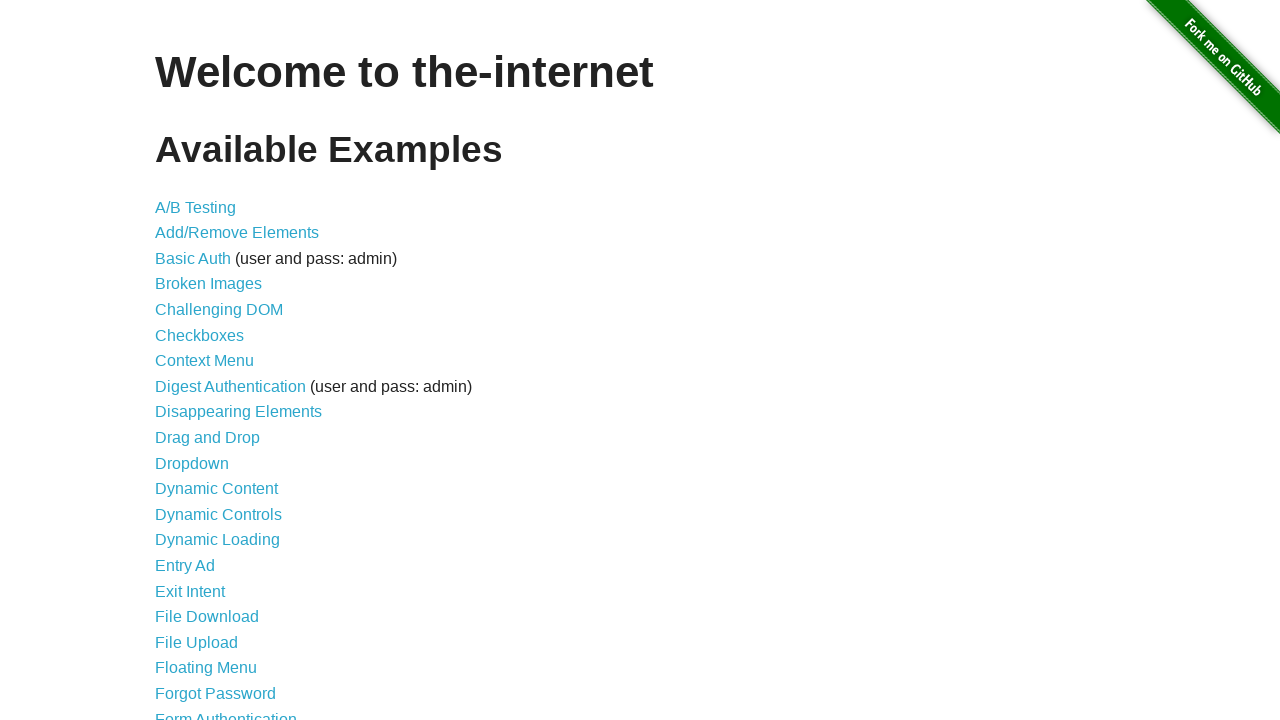

Clicked on JavaScript Alerts link at (214, 361) on text=JavaScript Alerts
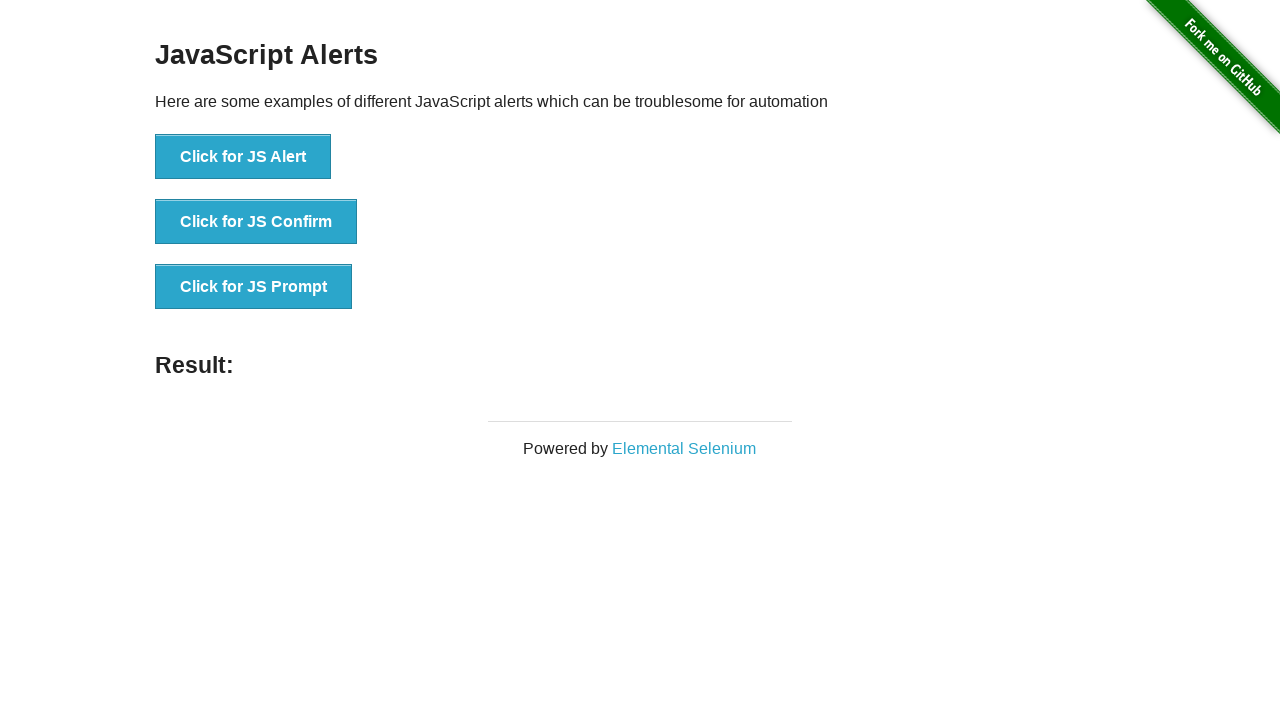

Set up dialog handler to accept alerts
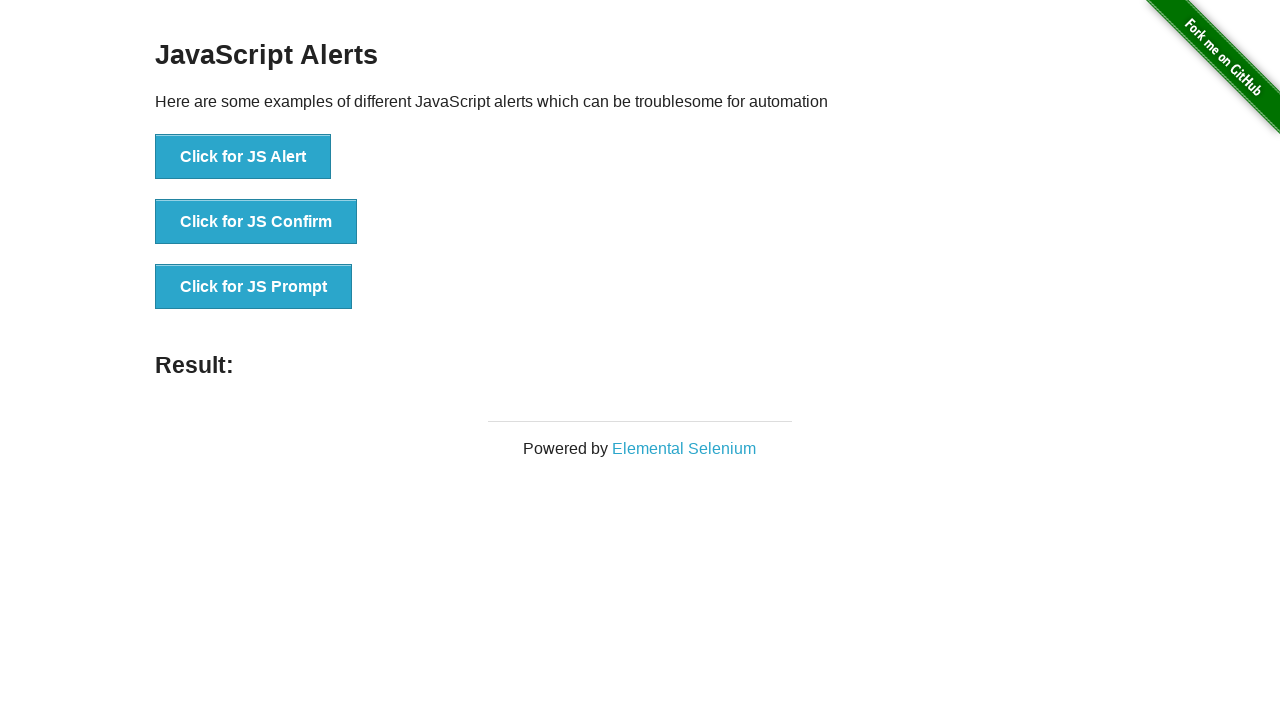

Clicked the JS Alert button to trigger alert at (243, 157) on button[onclick*='jsAlert']
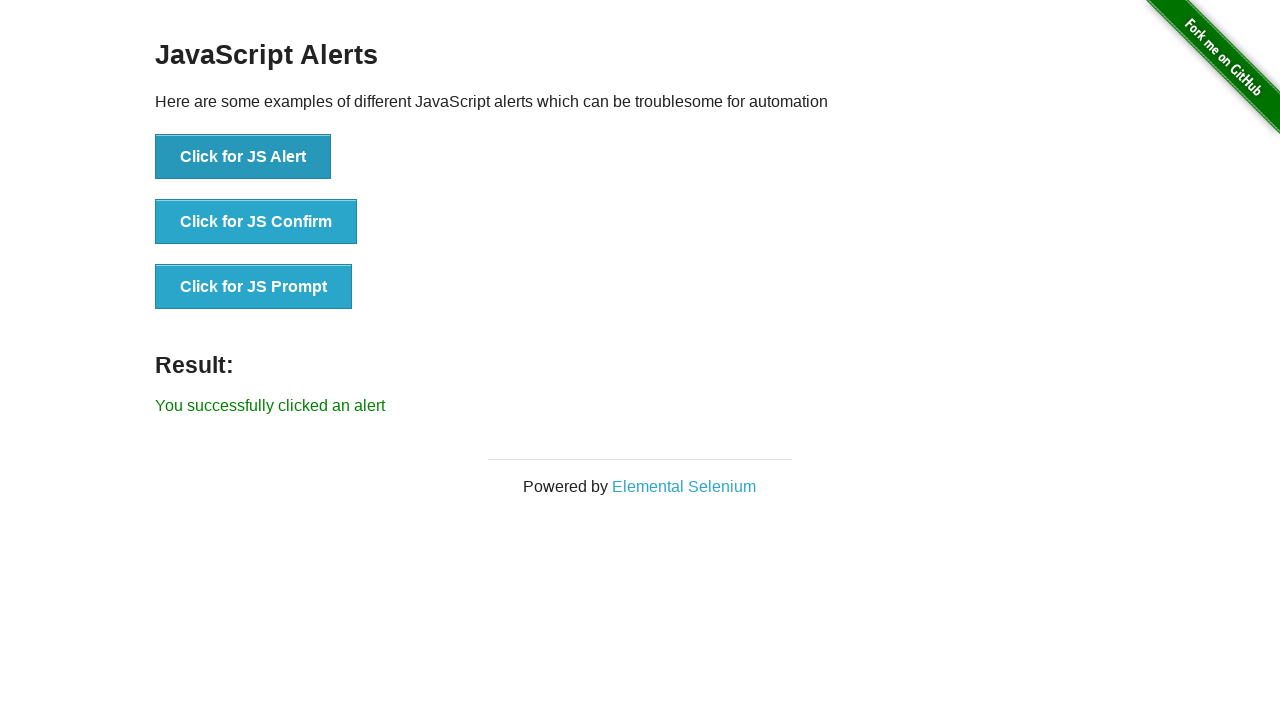

Waited 1000ms for alert processing
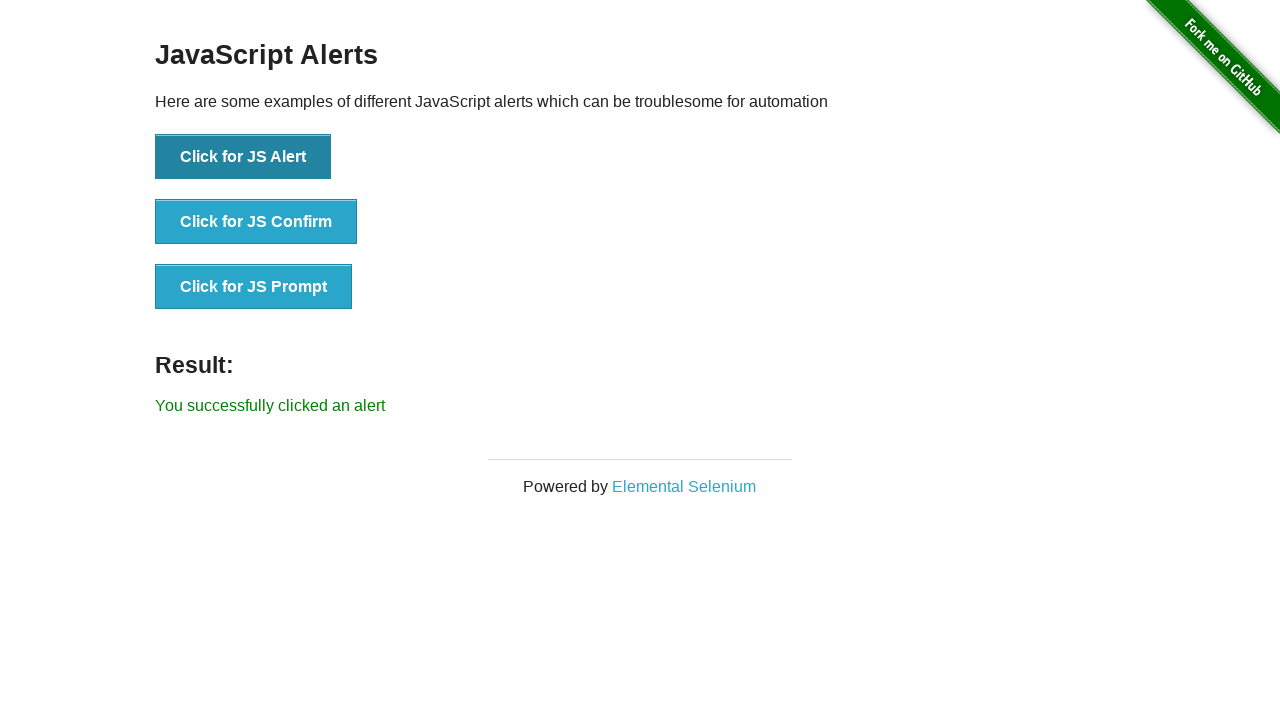

Located result message element
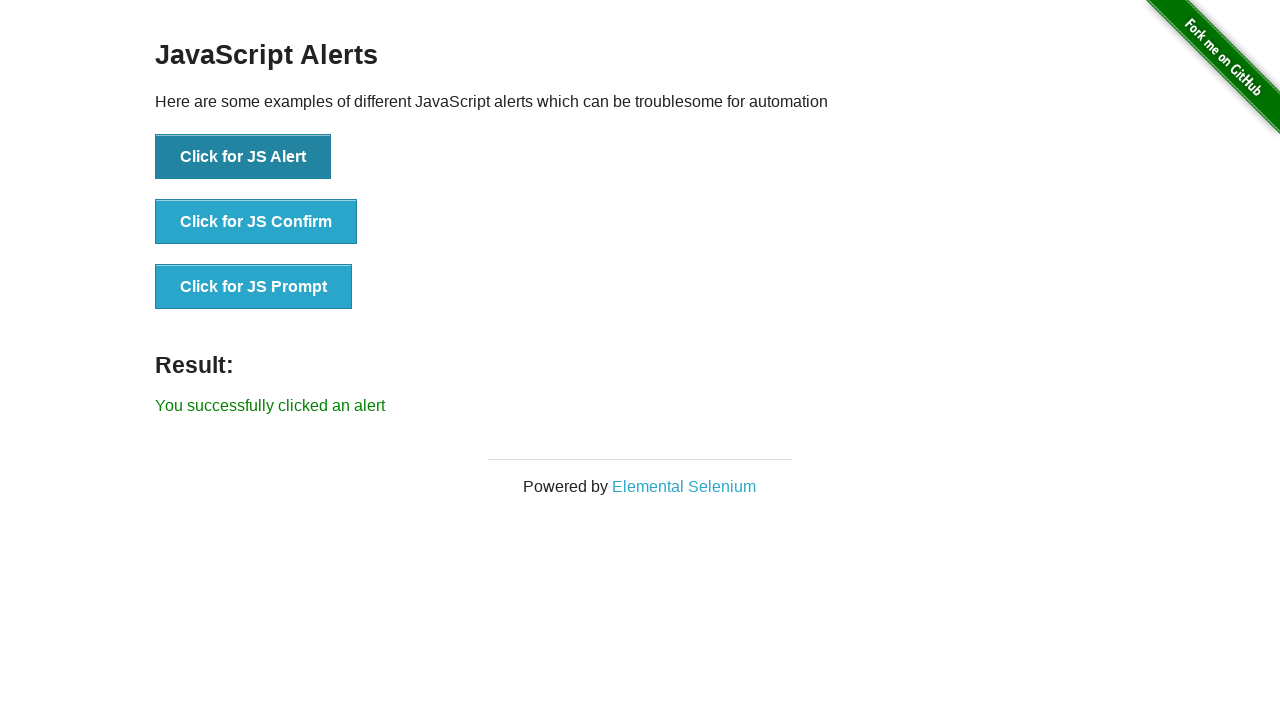

Verified result message confirms alert was successfully handled
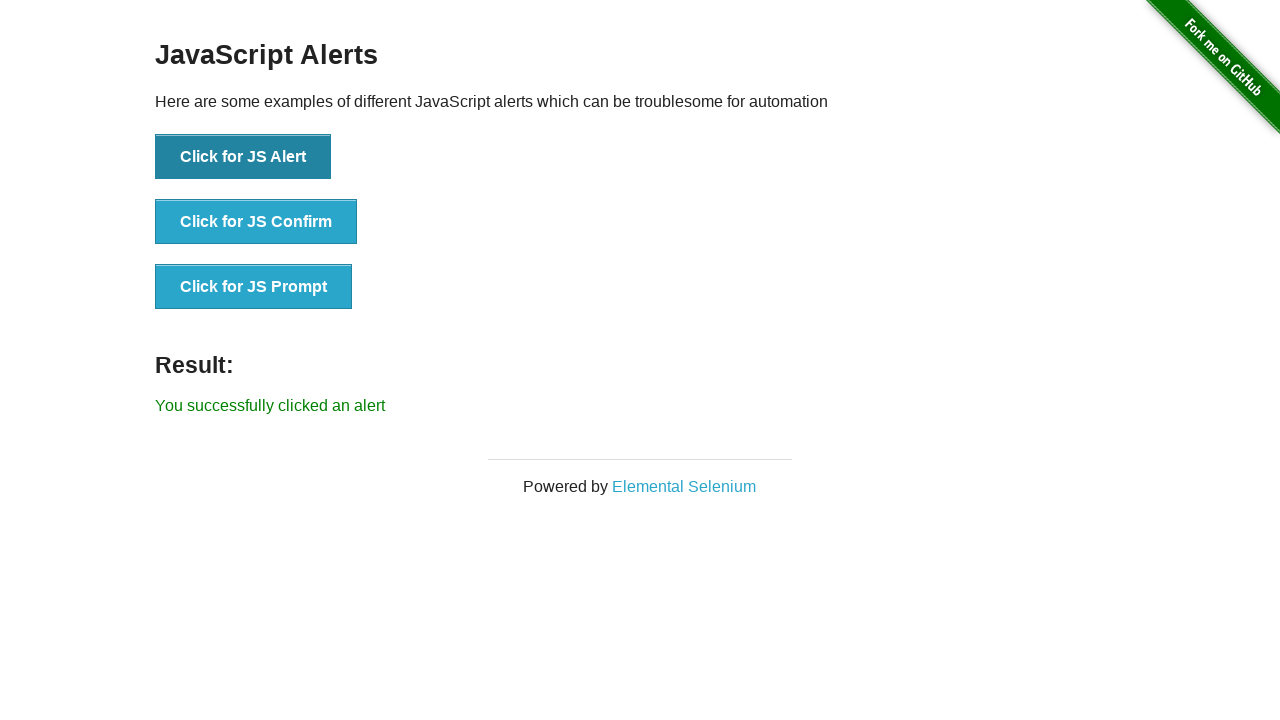

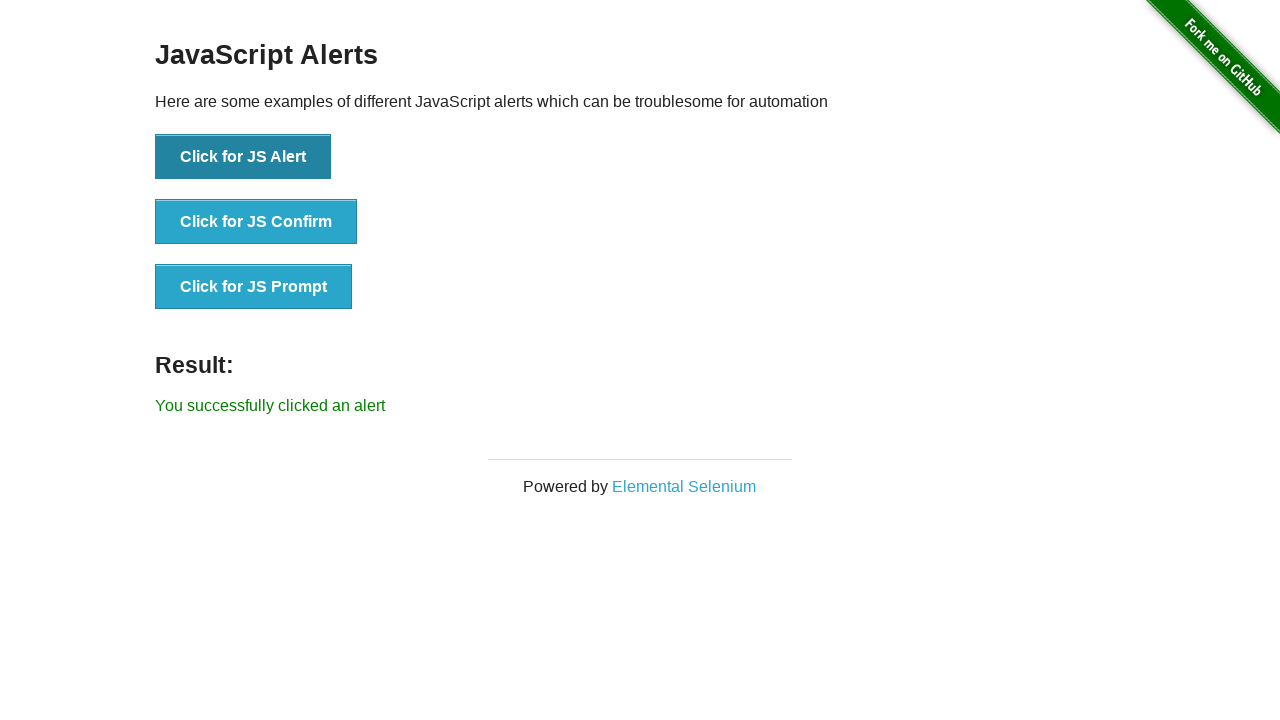